Tests sorting the Due column in descending order by clicking the column header twice and verifying the values are properly sorted

Starting URL: http://the-internet.herokuapp.com/tables

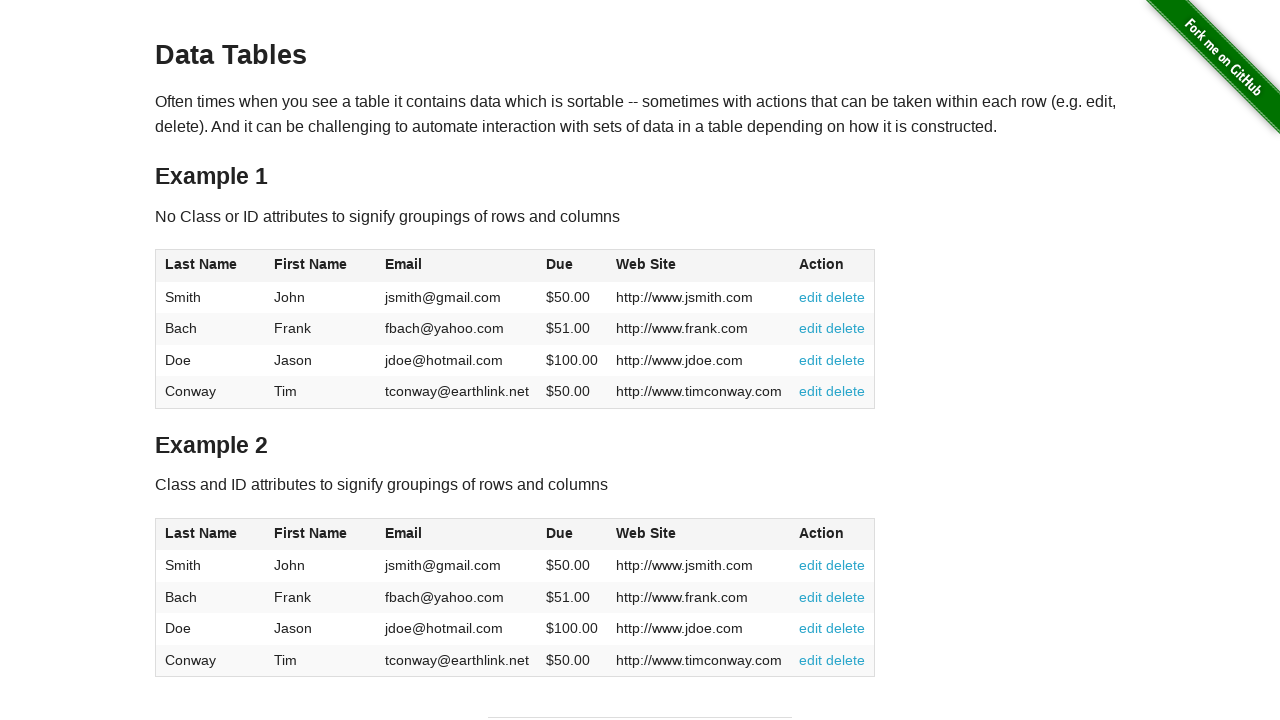

Clicked Due column header first time for ascending sort at (572, 266) on #table1 thead tr th:nth-of-type(4)
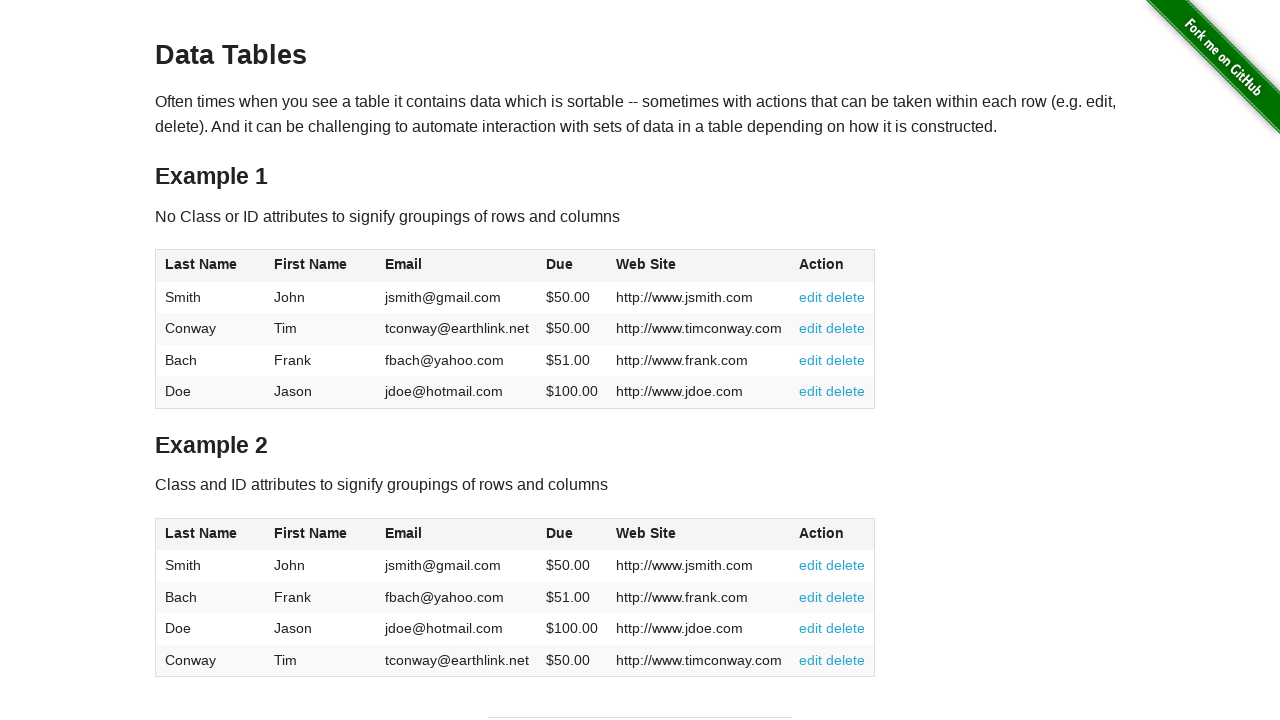

Clicked Due column header second time for descending sort at (572, 266) on #table1 thead tr th:nth-of-type(4)
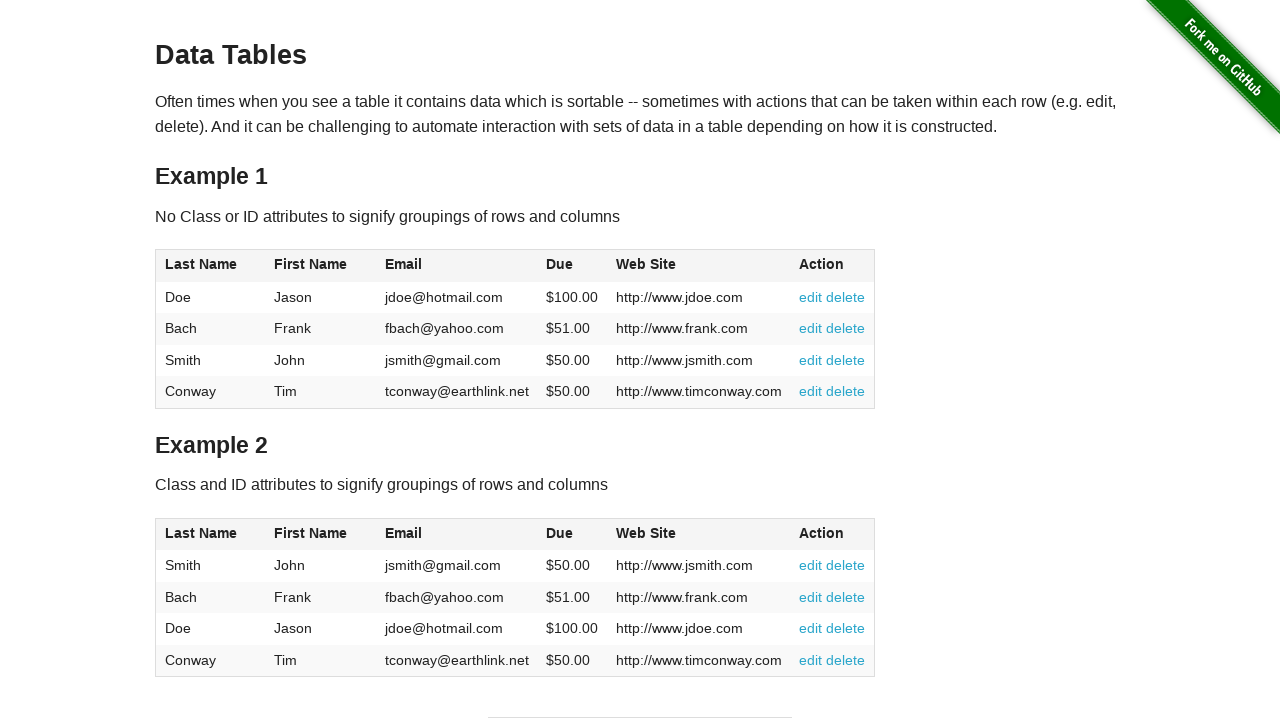

Due column data loaded and visible in descending order
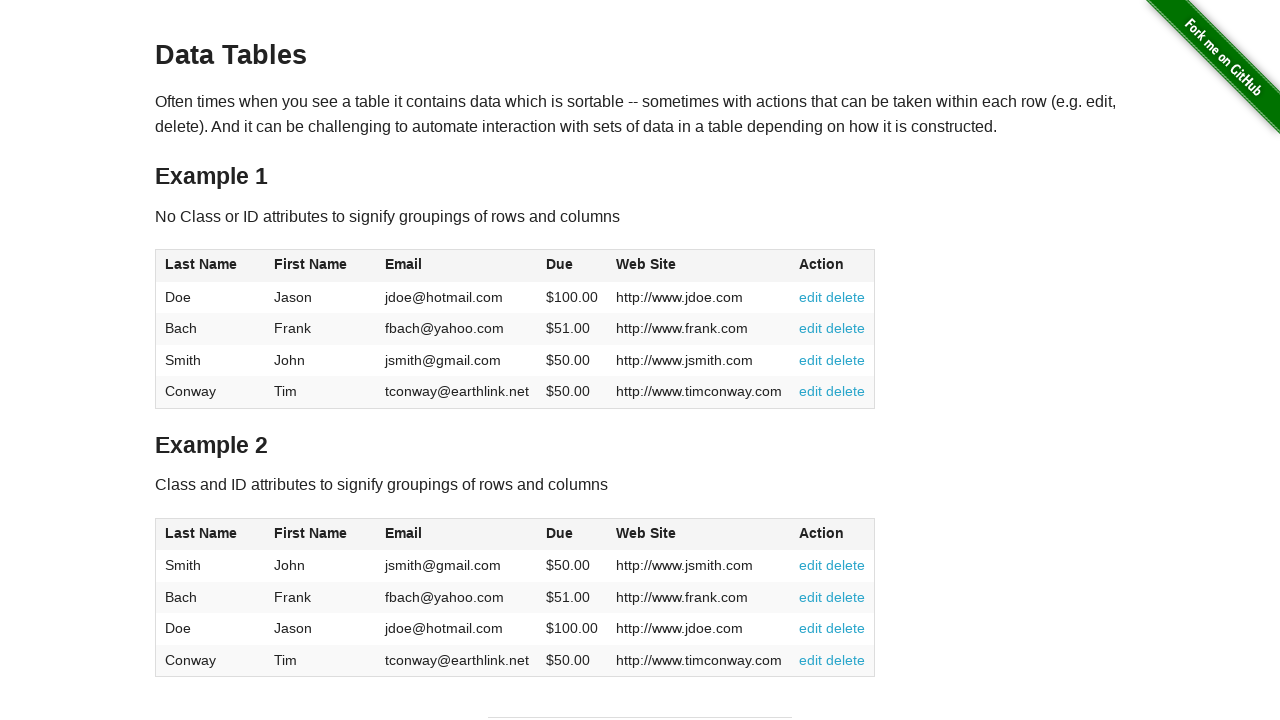

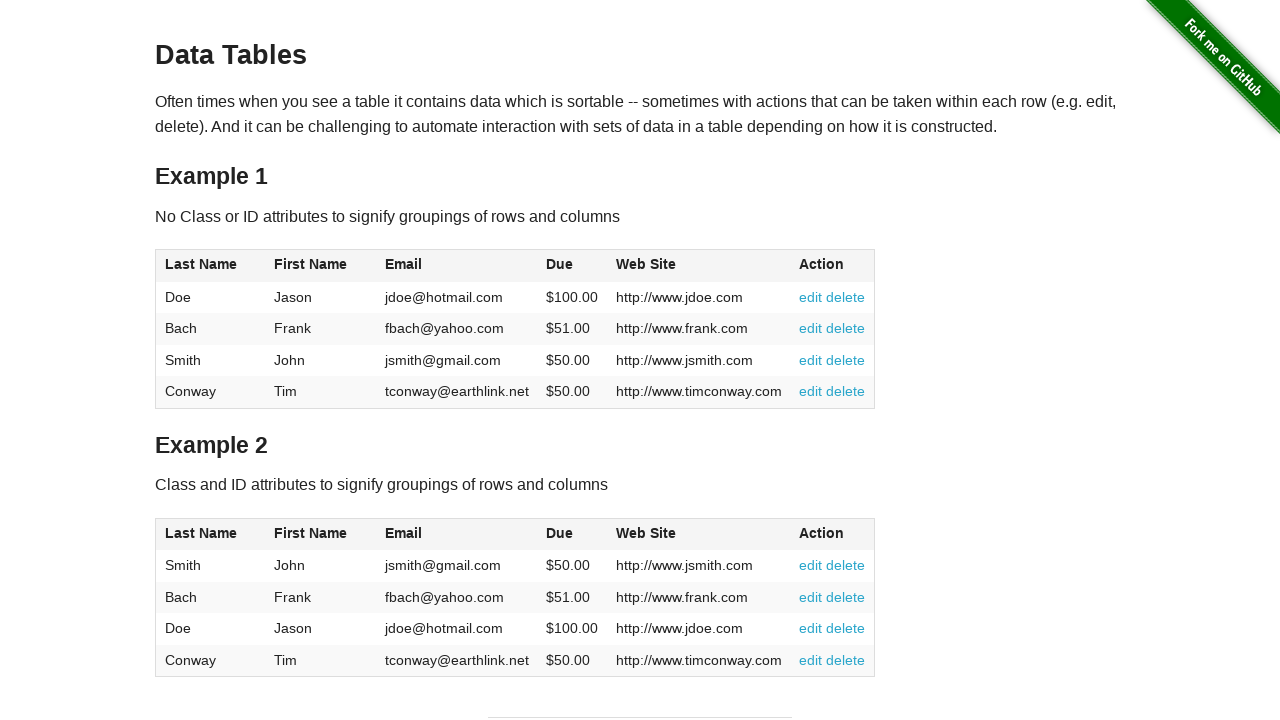